Tests JavaScript prompt dialog by clicking the third button, entering text in the prompt, and verifying the entered text appears in the result

Starting URL: https://the-internet.herokuapp.com/javascript_alerts

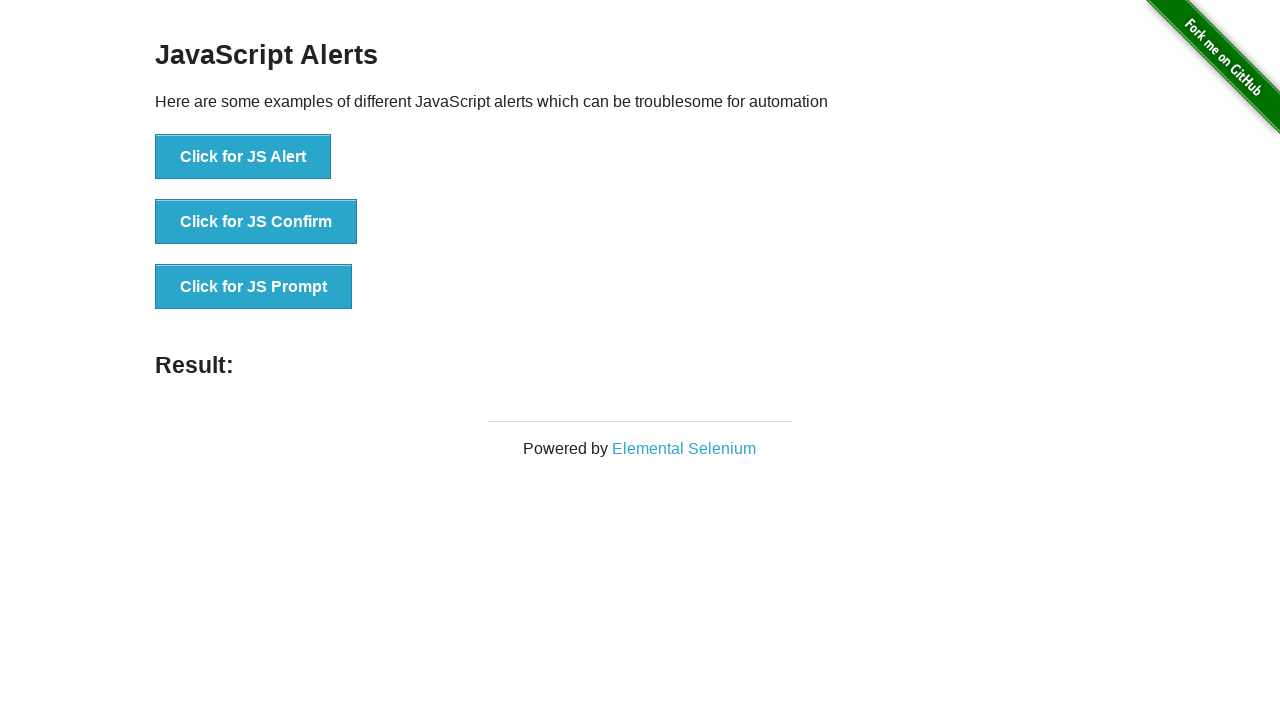

Clicked the JS Prompt button at (254, 287) on text='Click for JS Prompt'
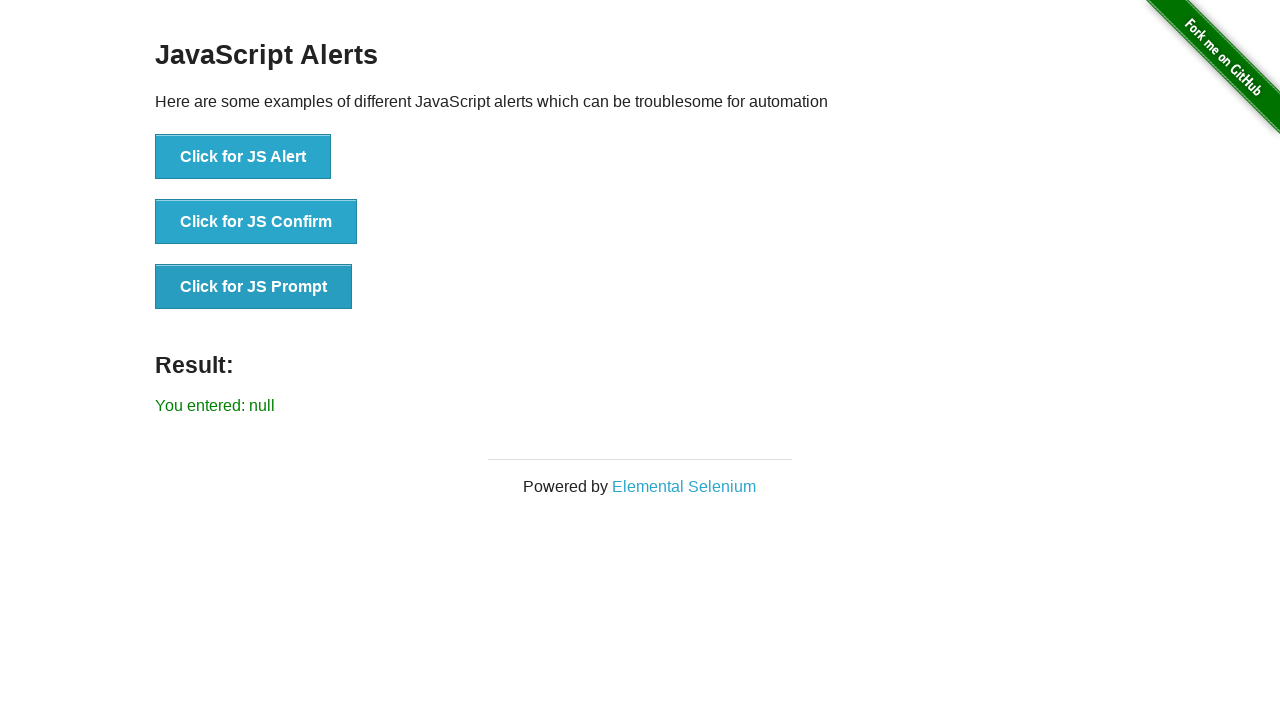

Clicked JS Prompt button and handled dialog with text input 'Test user input 123' at (254, 287) on text='Click for JS Prompt'
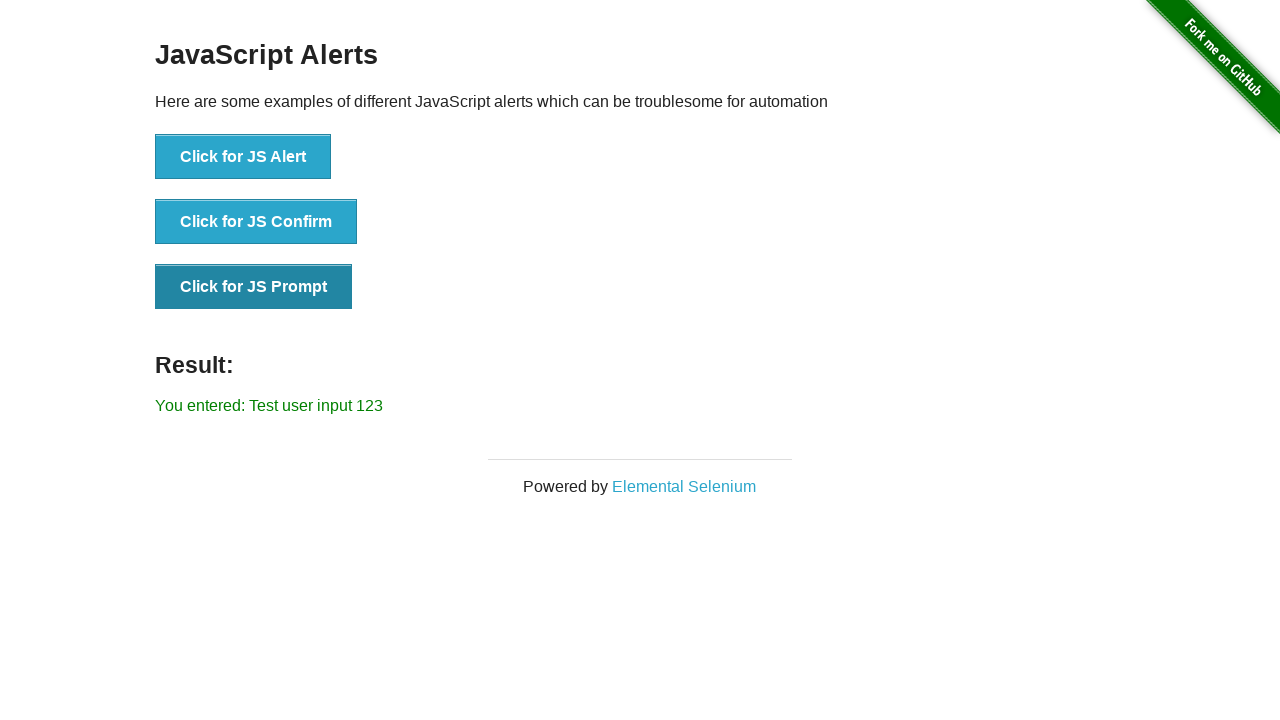

Retrieved result text from page
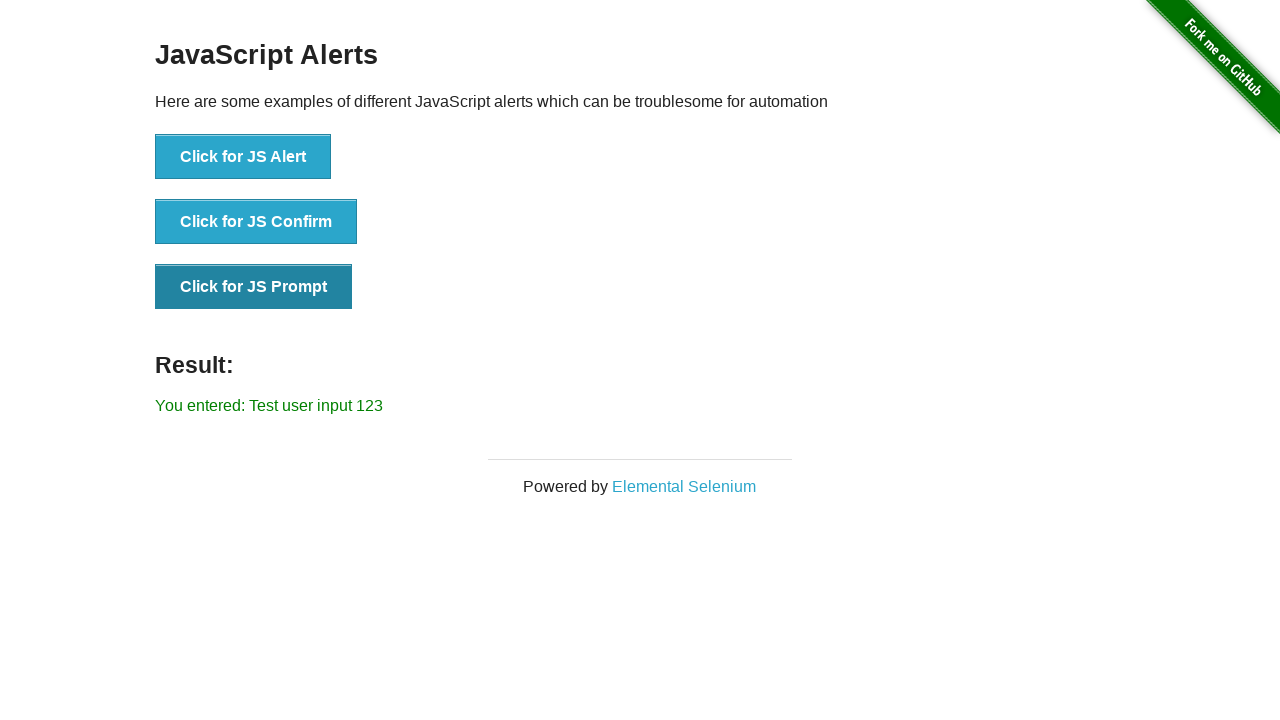

Verified that entered text 'Test user input 123' appears in the result
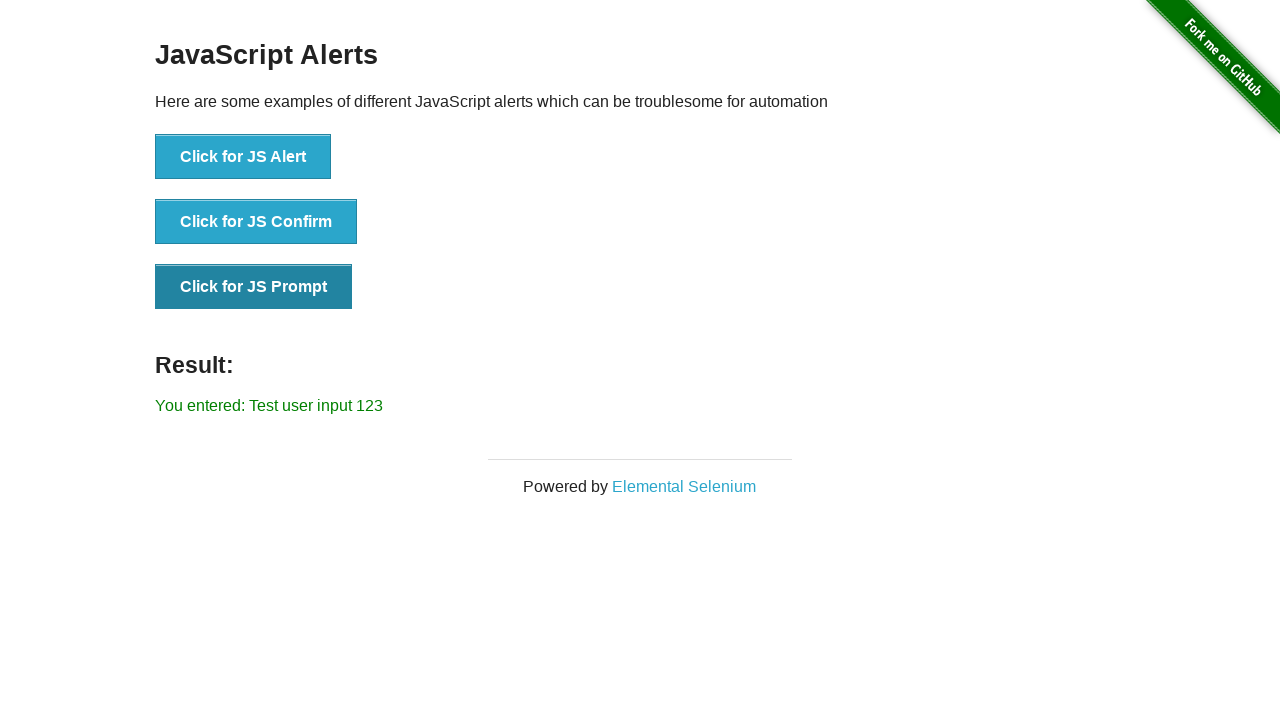

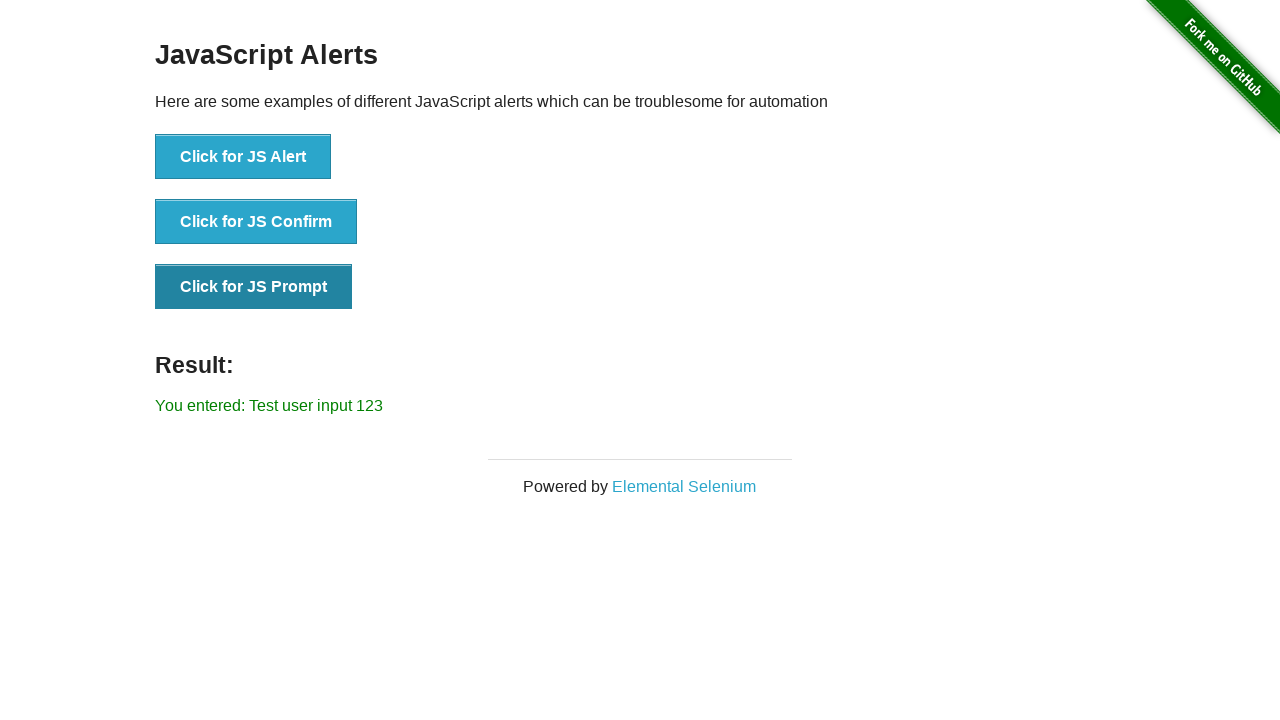